Tests tooltip display on hover by moving mouse over an age input field and verifying the tooltip text appears

Starting URL: https://automationfc.github.io/jquery-tooltip/

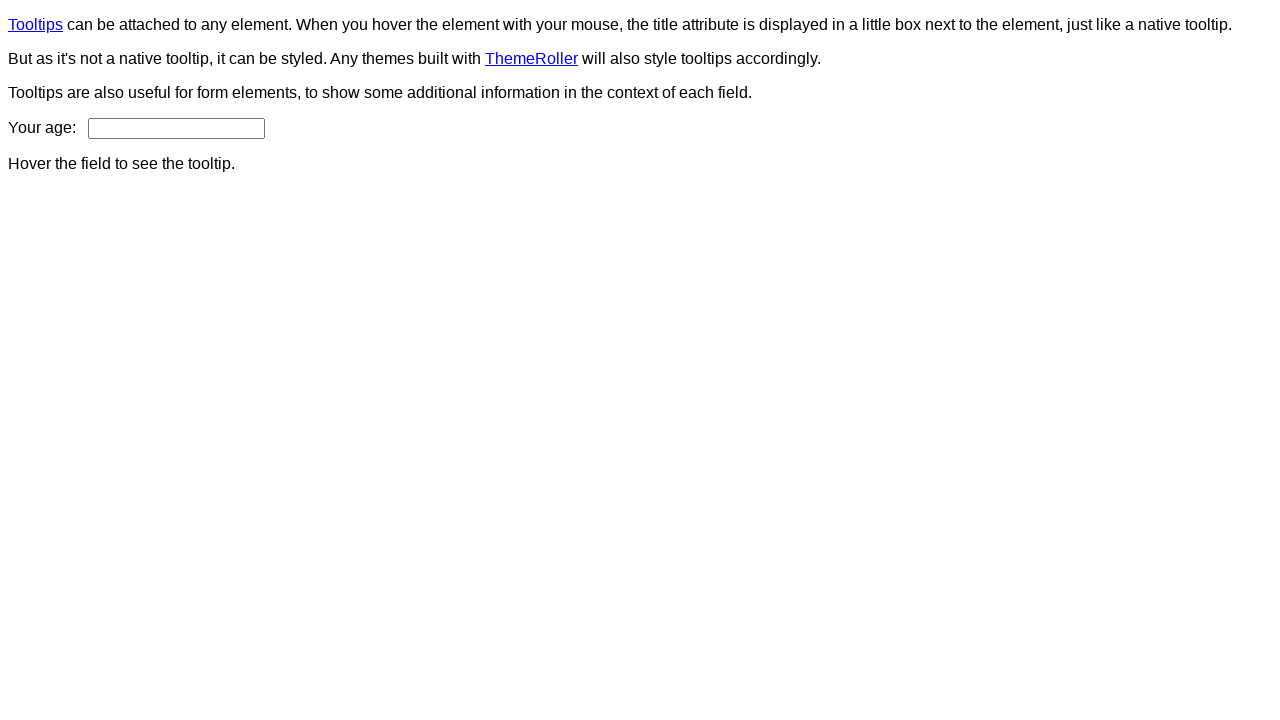

Hovered over age input field to trigger tooltip at (176, 128) on input#age
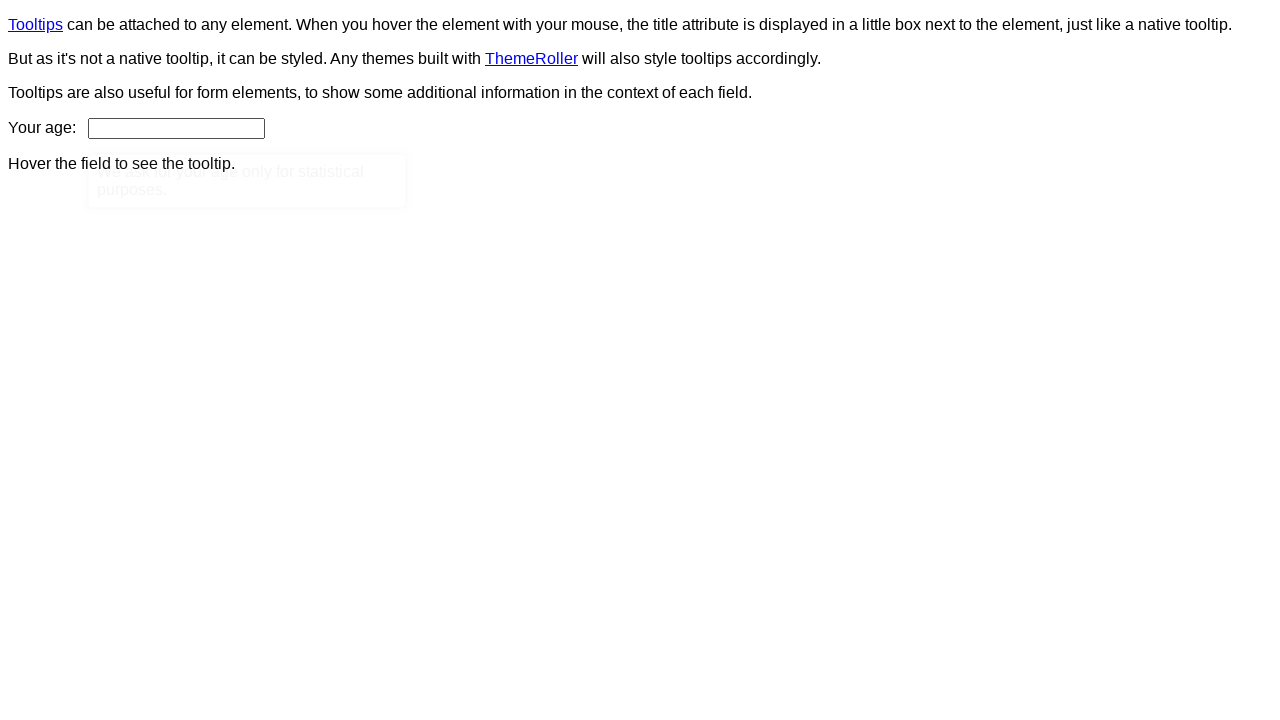

Located tooltip element
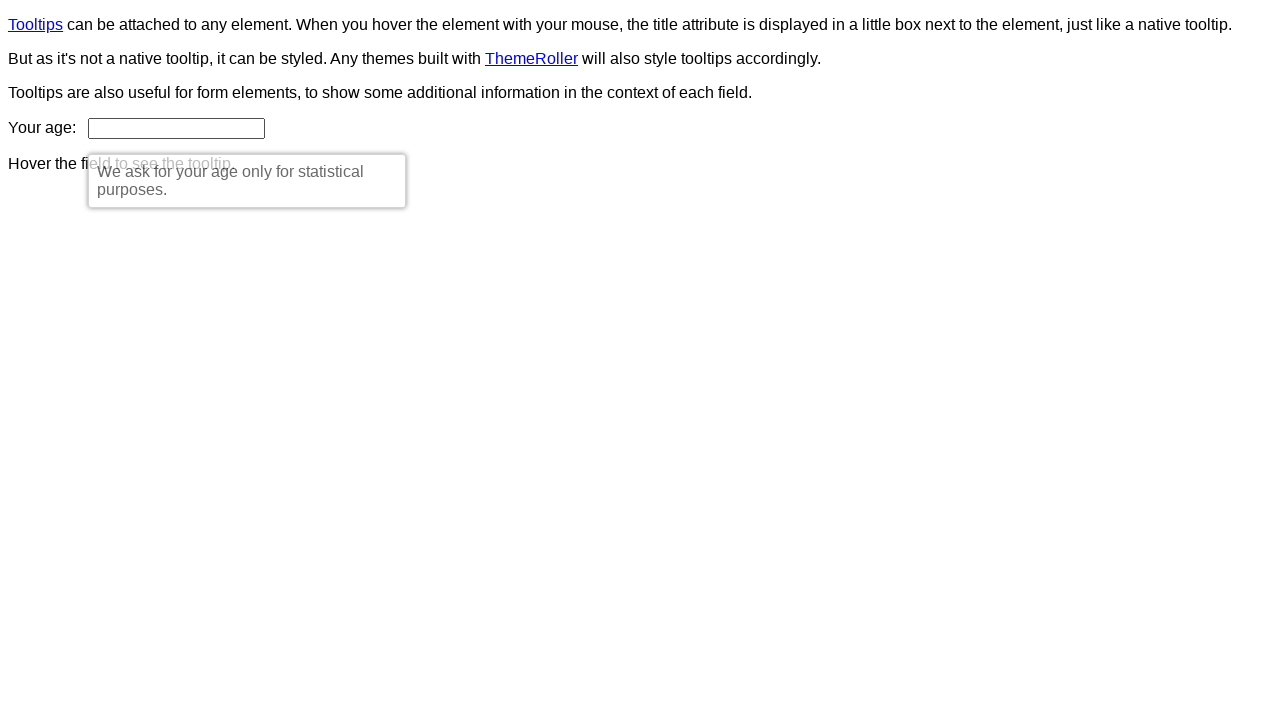

Tooltip became visible on hover
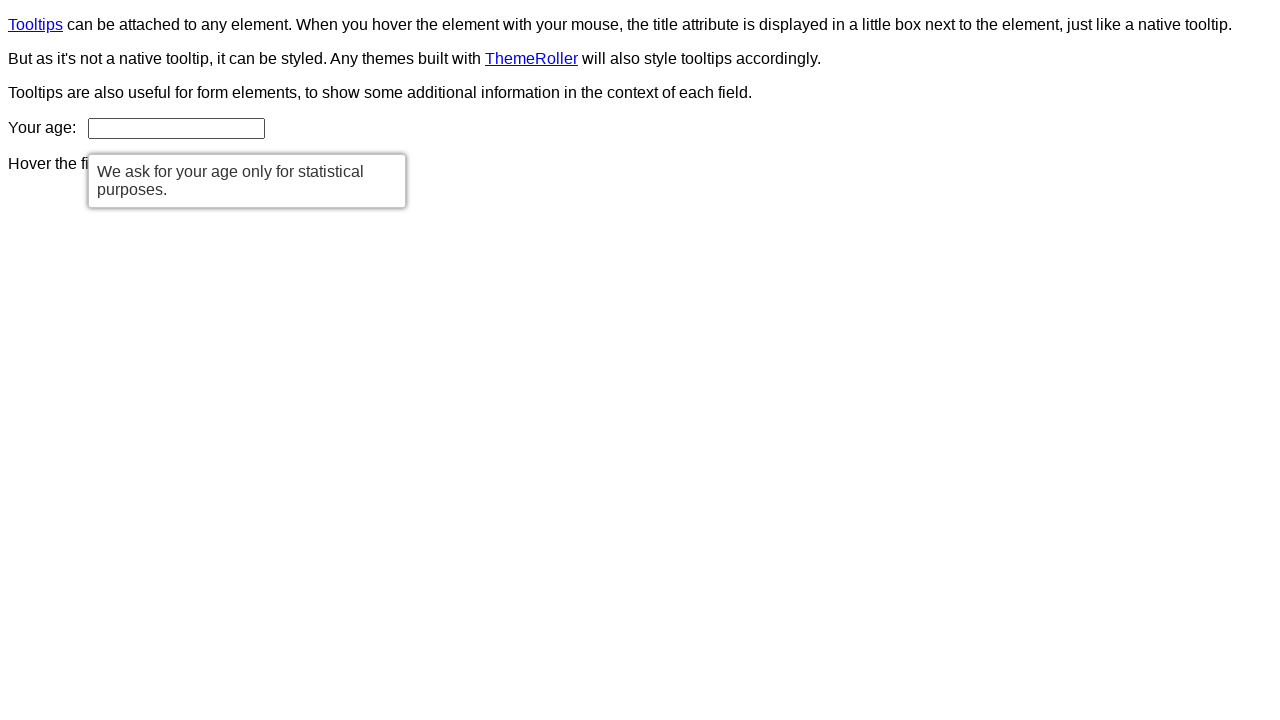

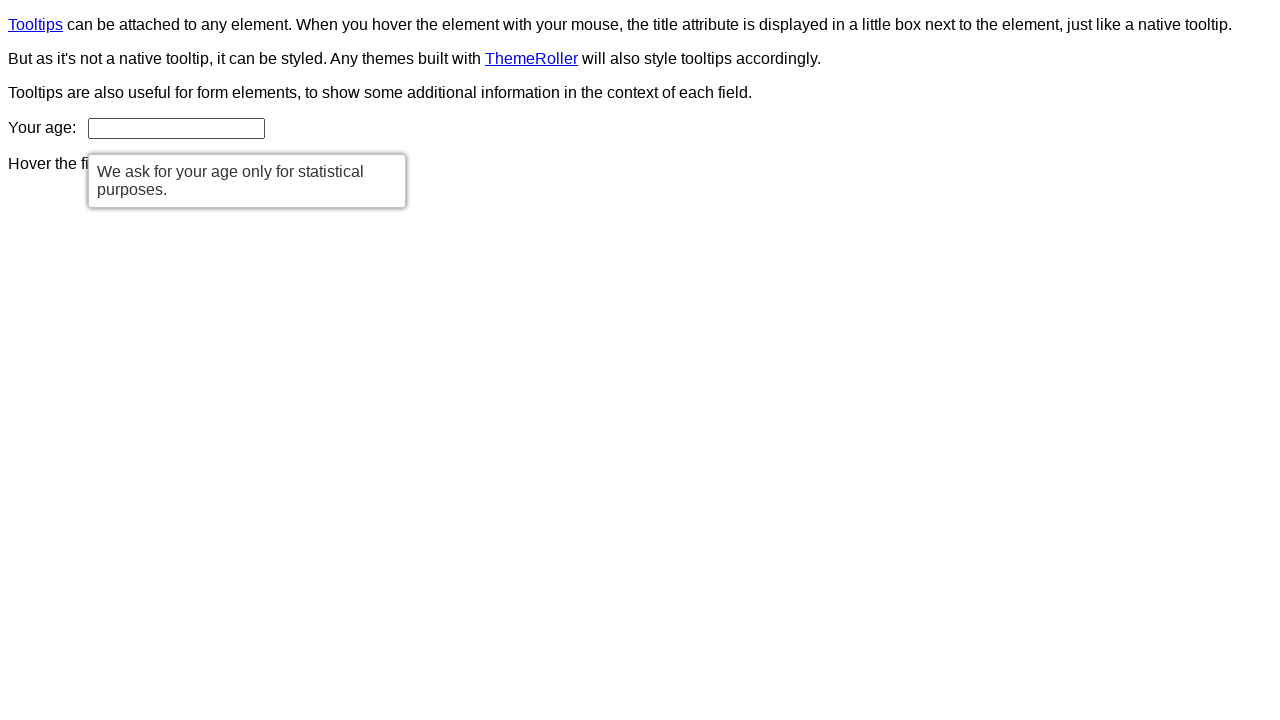